Navigates to a test application homepage and clicks on the "Students" navigation link to access the students section.

Starting URL: https://gravitymvctestapplication.azurewebsites.net/

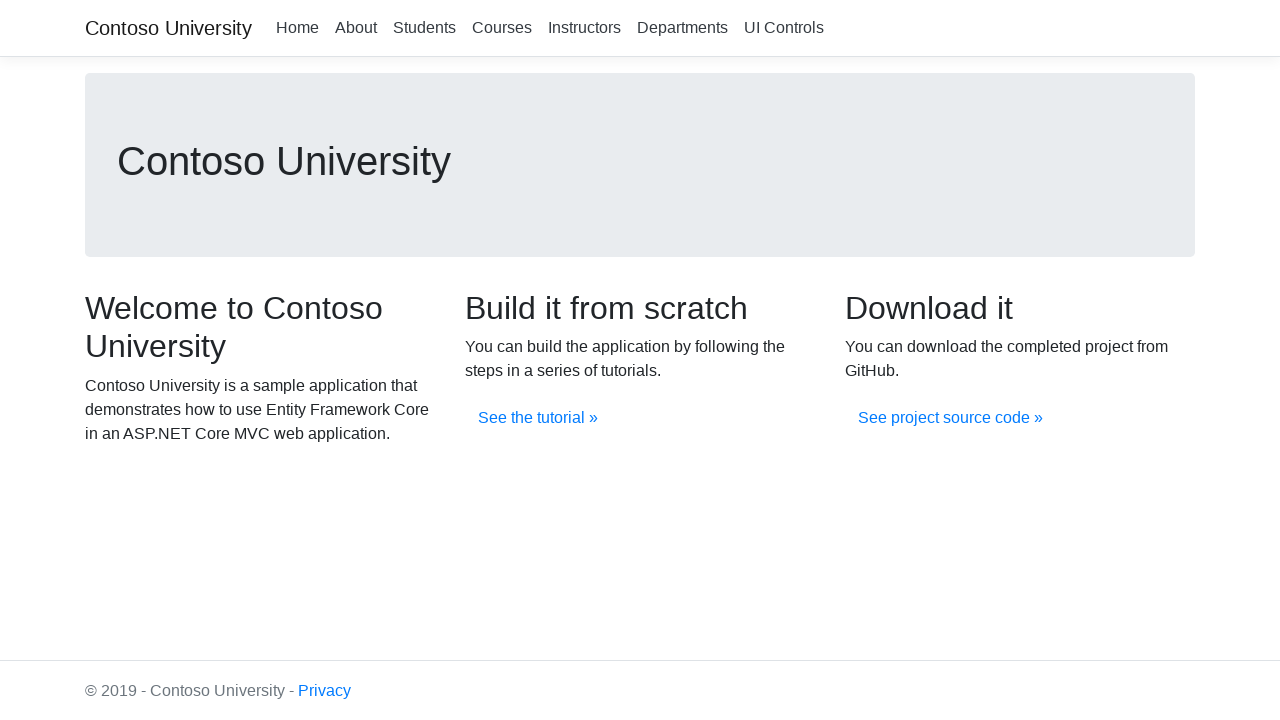

Clicked on the Students navigation link at (424, 28) on xpath=//a[.='Students']
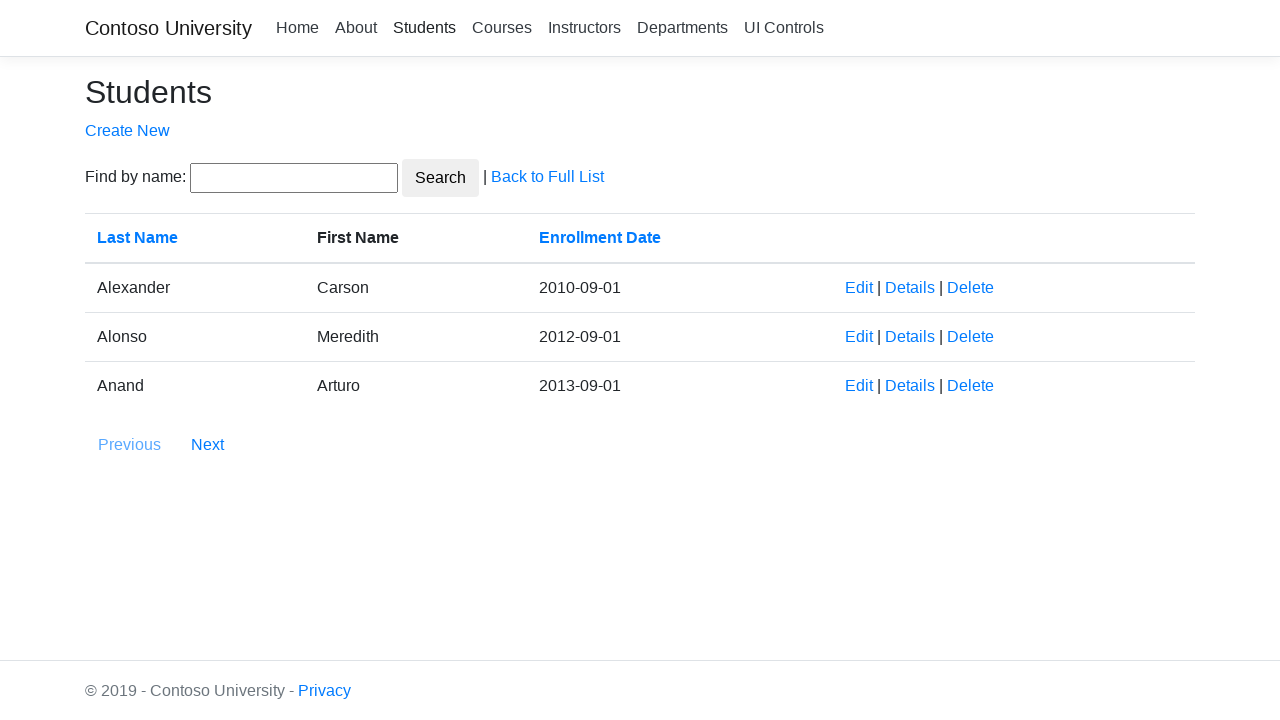

Navigation to Students section completed (networkidle)
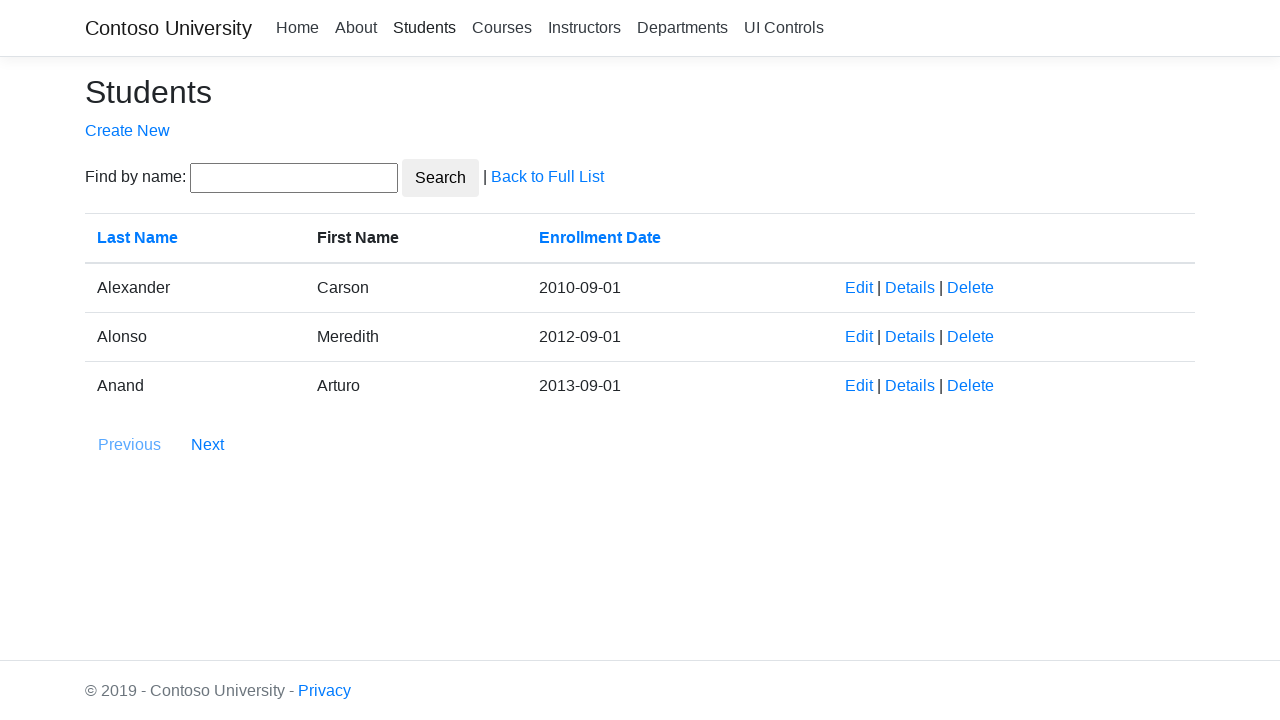

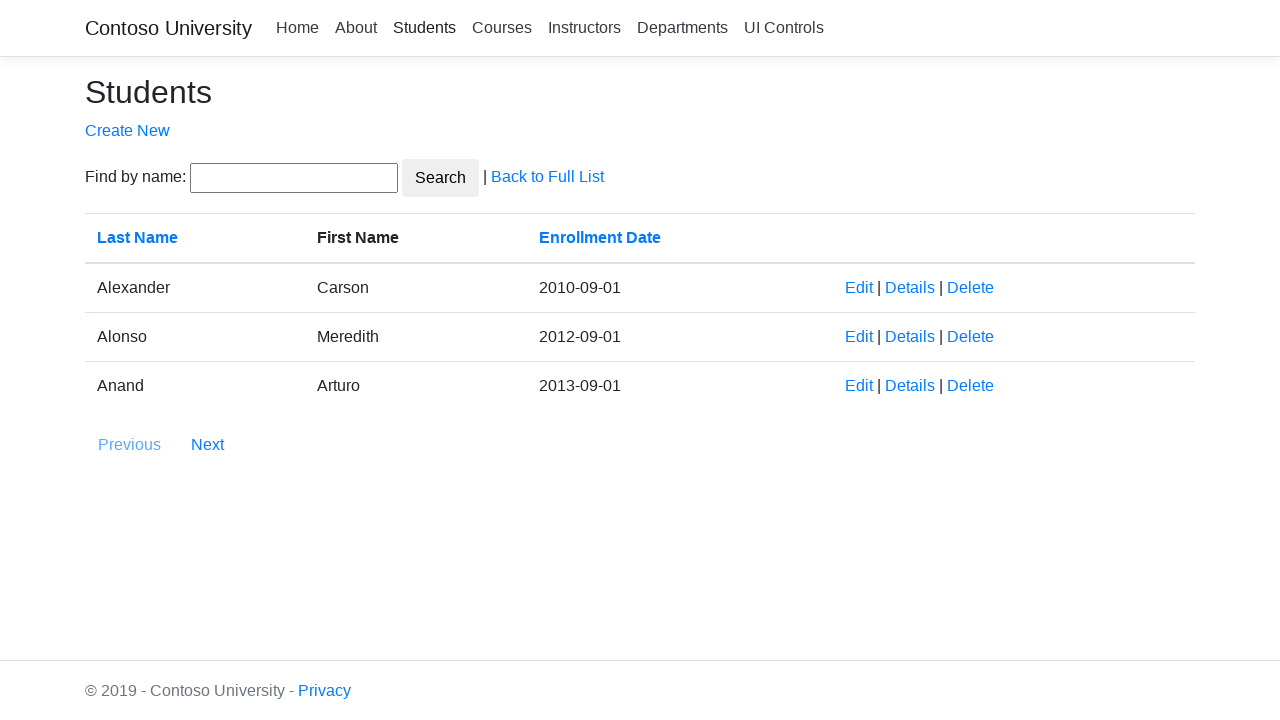